Tests radio button and checkbox selection functionality by clicking elements and verifying their selected states, including selecting and deselecting a checkbox.

Starting URL: https://automationfc.github.io/basic-form/index.html

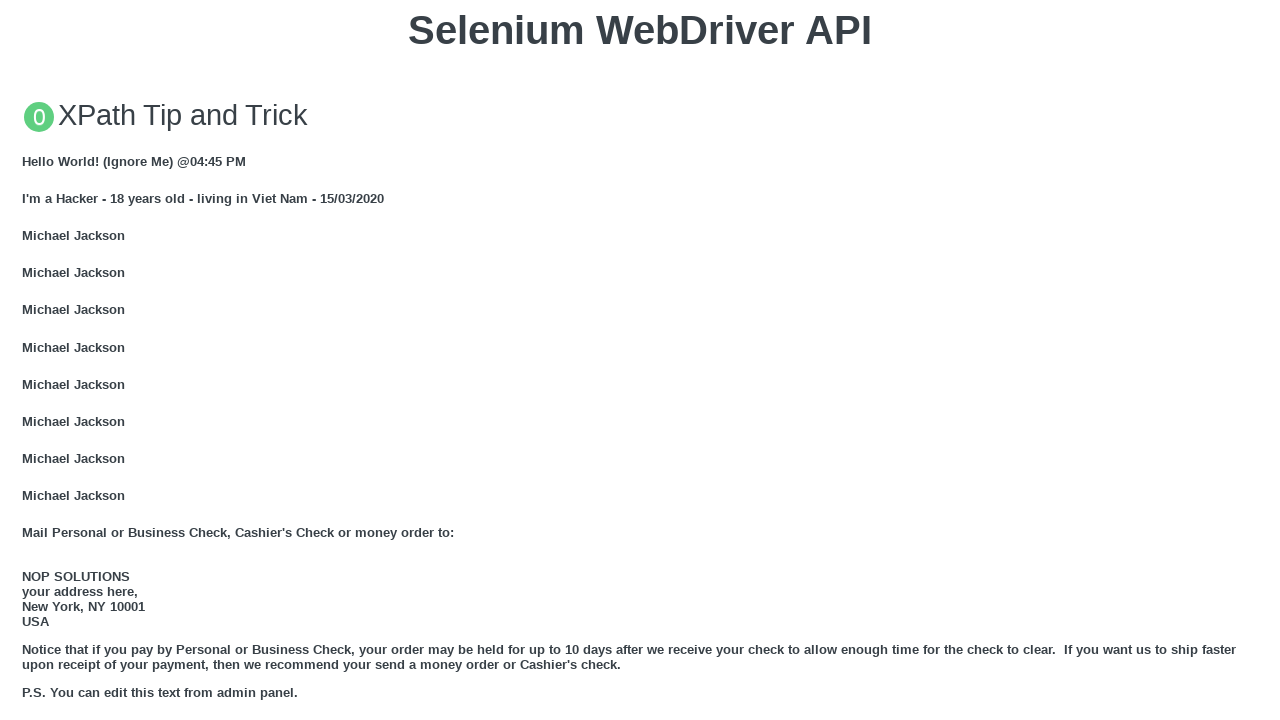

Clicked Under 18 radio button at (28, 360) on input[value='under_18']
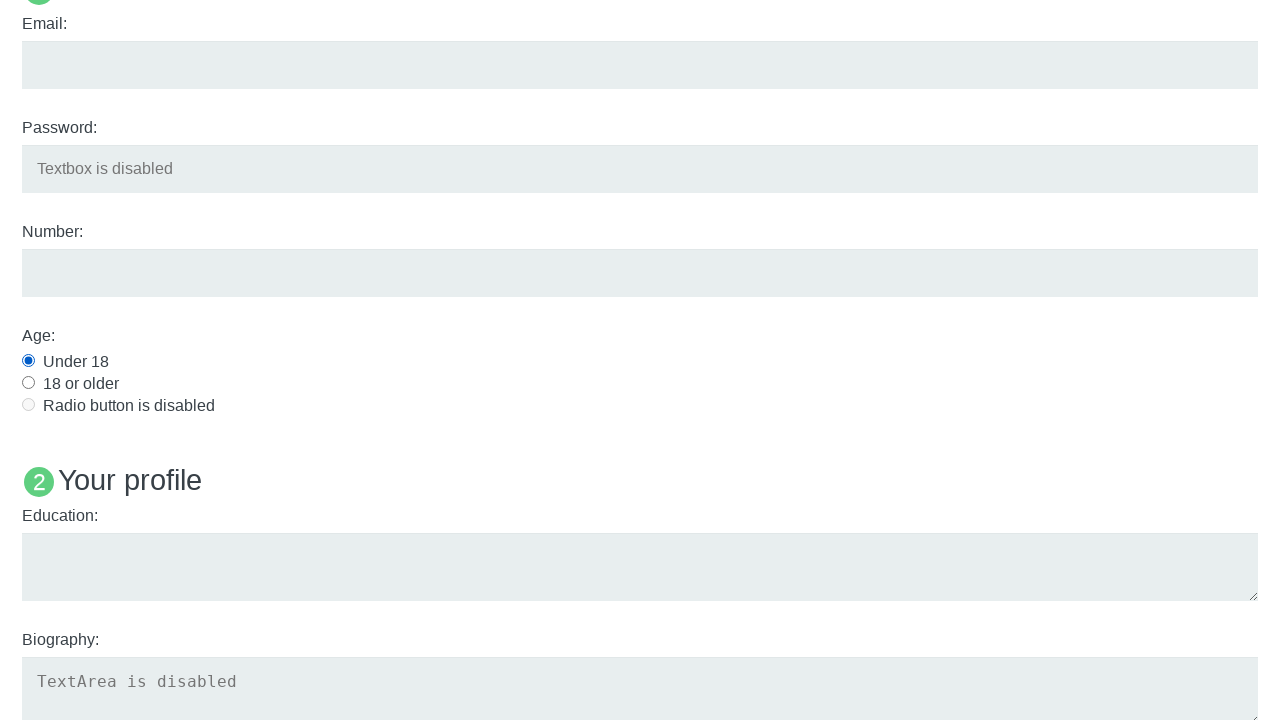

Clicked Java checkbox at (28, 361) on input[value='java']
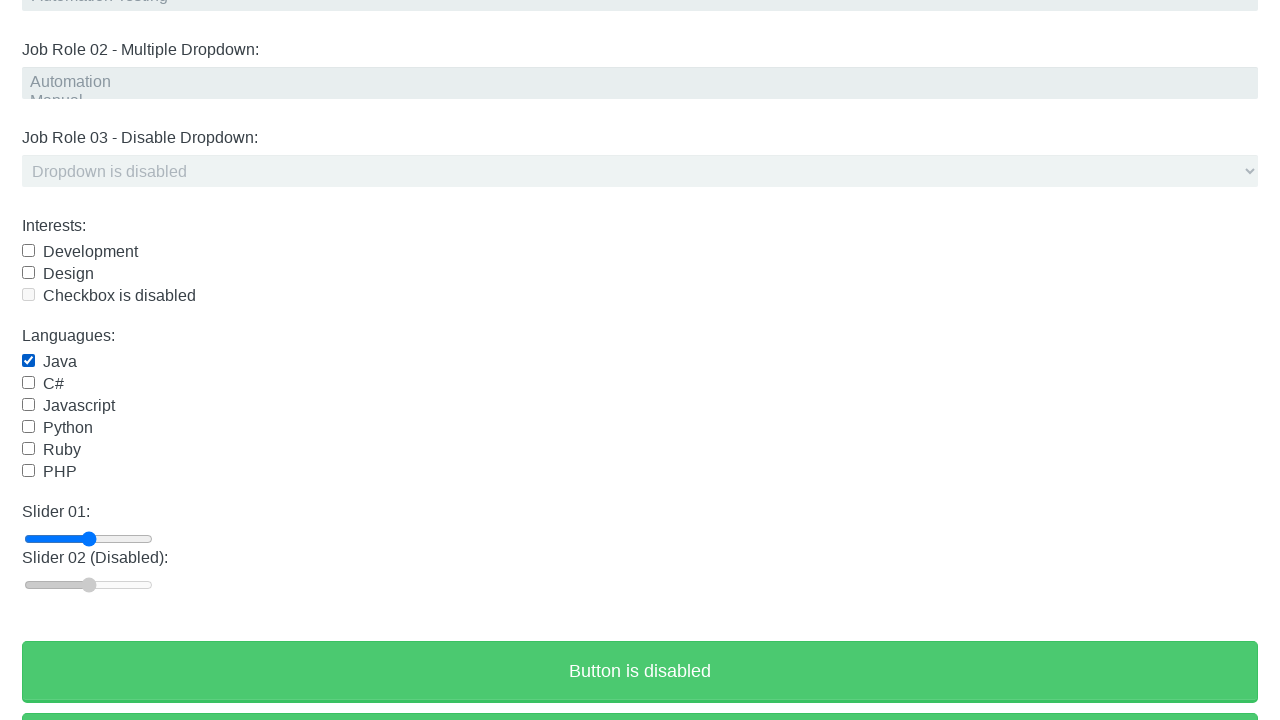

Verified Under 18 radio button is selected
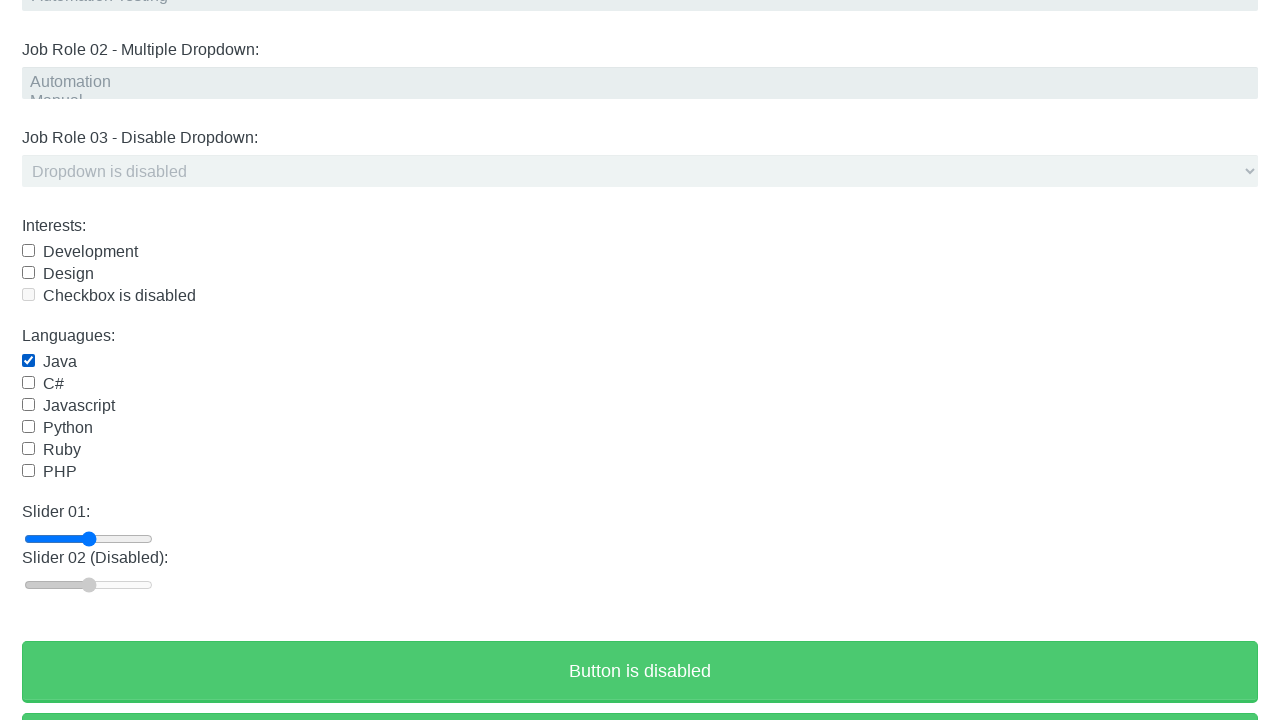

Verified Java checkbox is selected
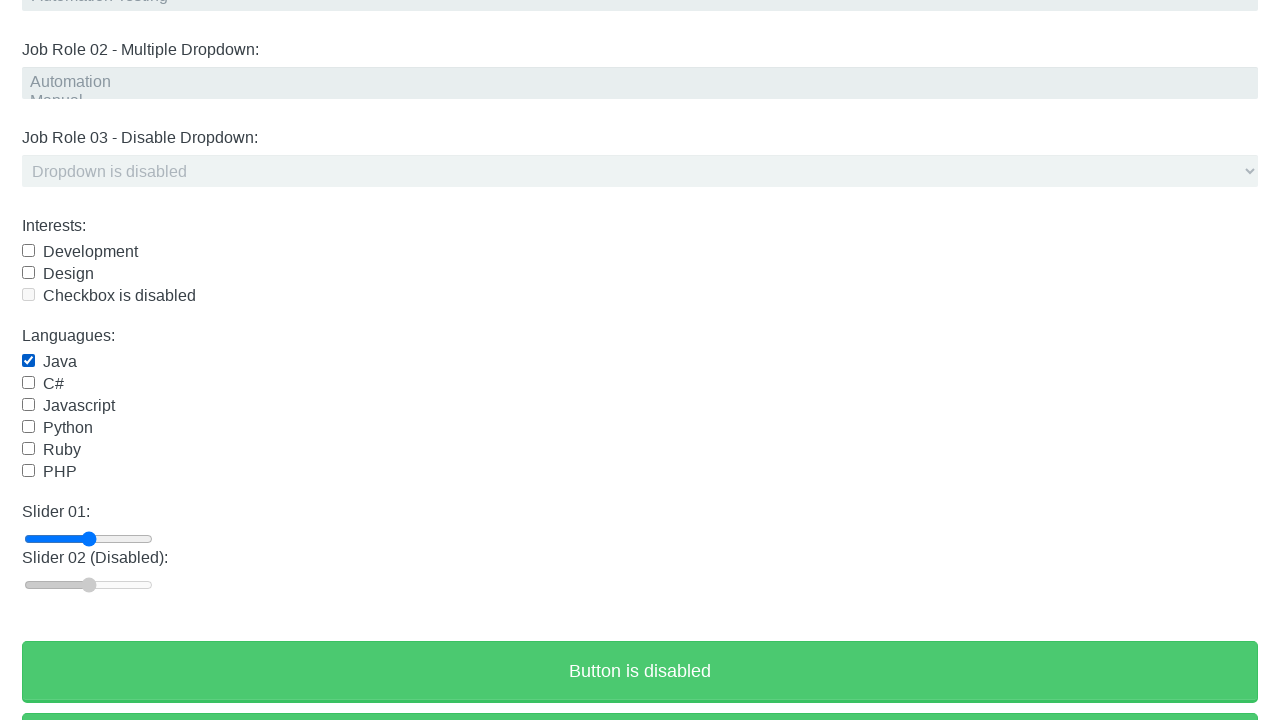

Clicked C# checkbox to select it at (28, 383) on input[value='c#']
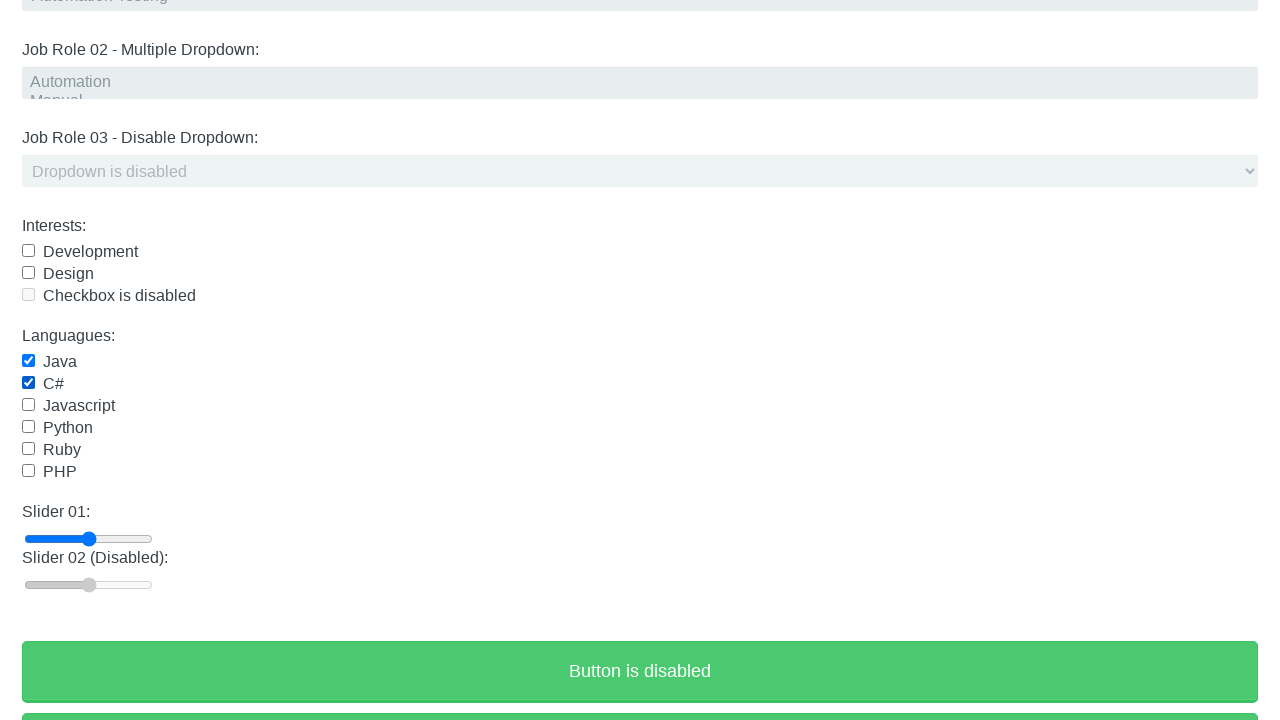

Clicked C# checkbox again to deselect it at (28, 383) on input[value='c#']
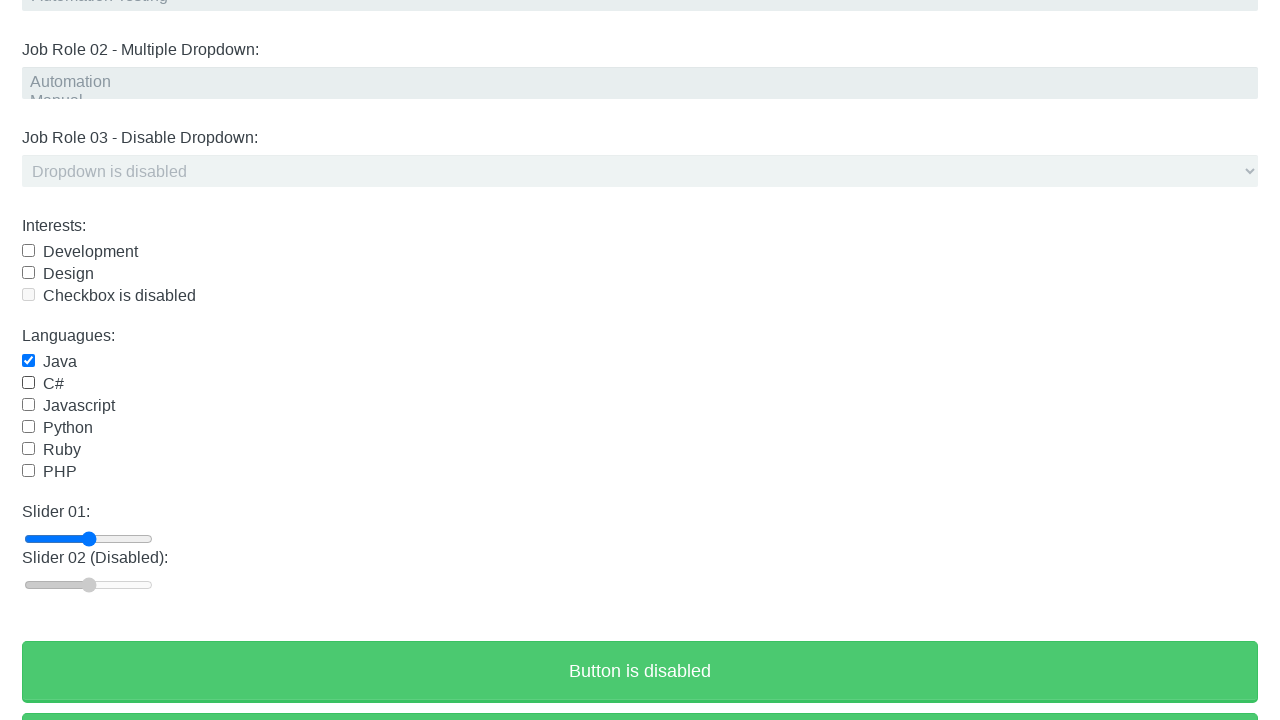

Verified C# checkbox is deselected
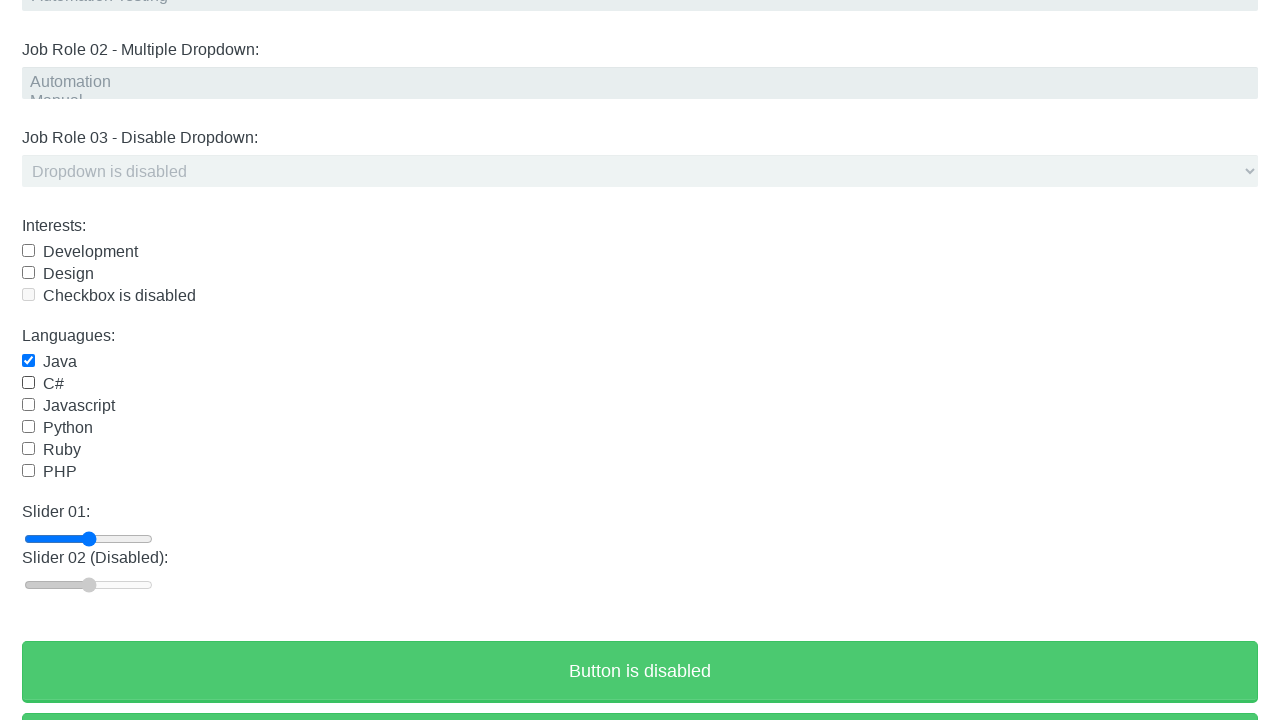

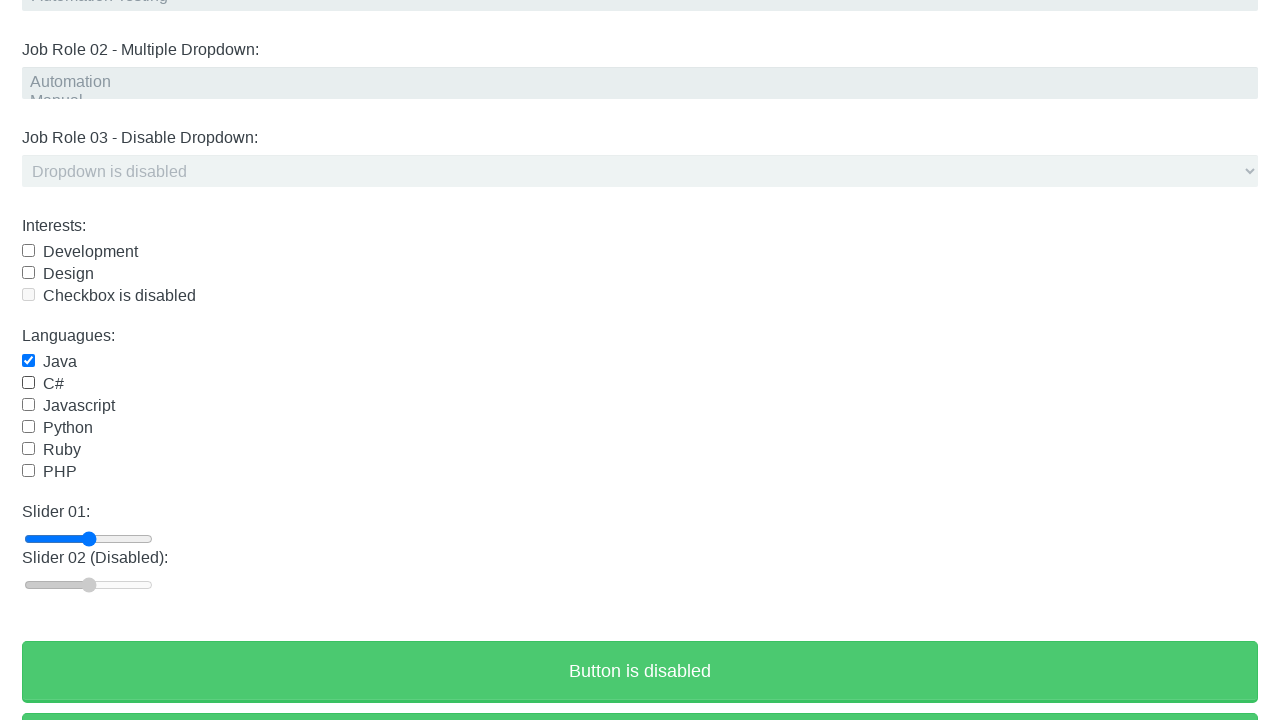